Opens the Flipkart homepage and waits for it to load

Starting URL: https://www.flipkart.com/

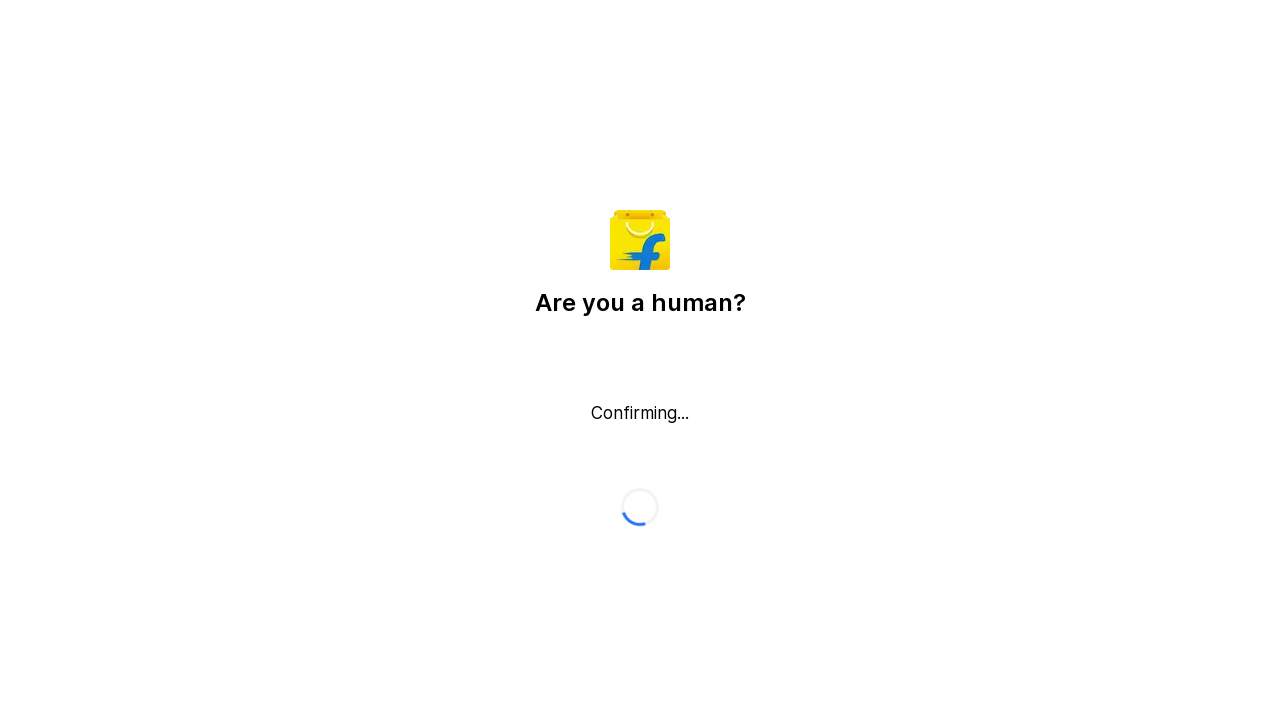

Flipkart homepage loaded and DOM content rendered
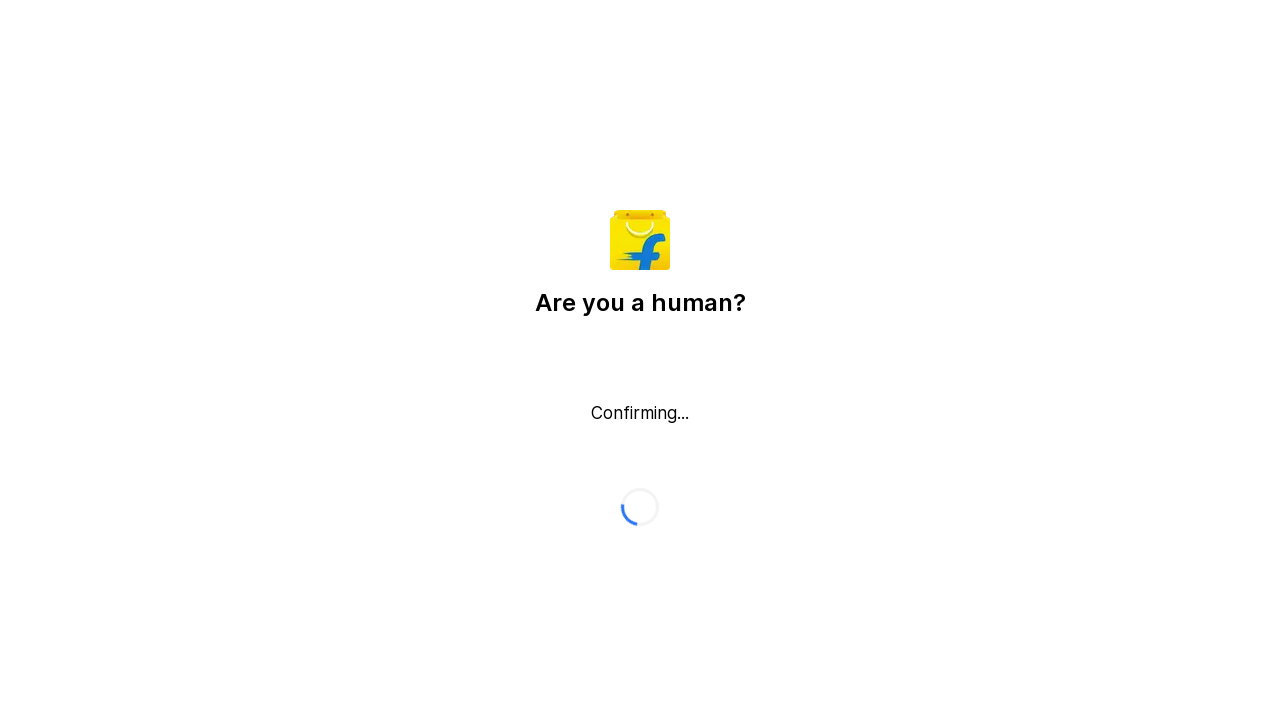

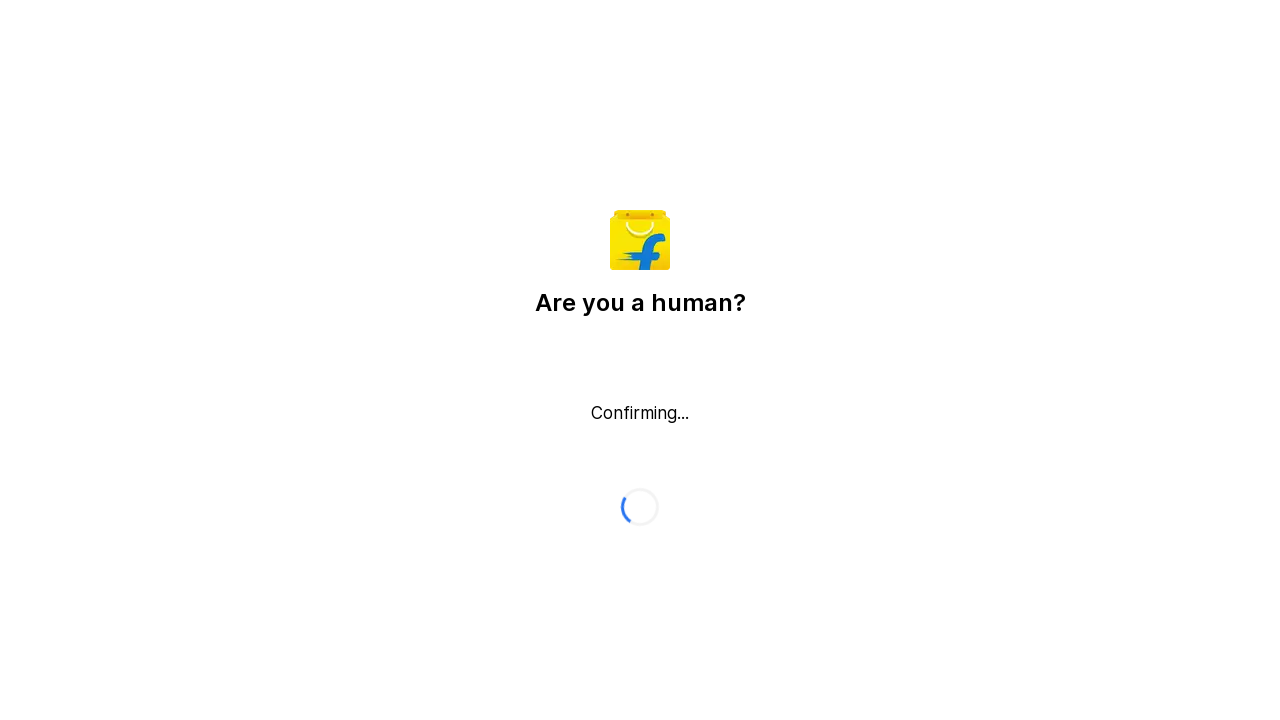